Tests jQuery UI Menu widget by navigating to the Menu demo page, switching to the iframe containing the demo, and clicking on a menu item

Starting URL: https://jqueryui.com/

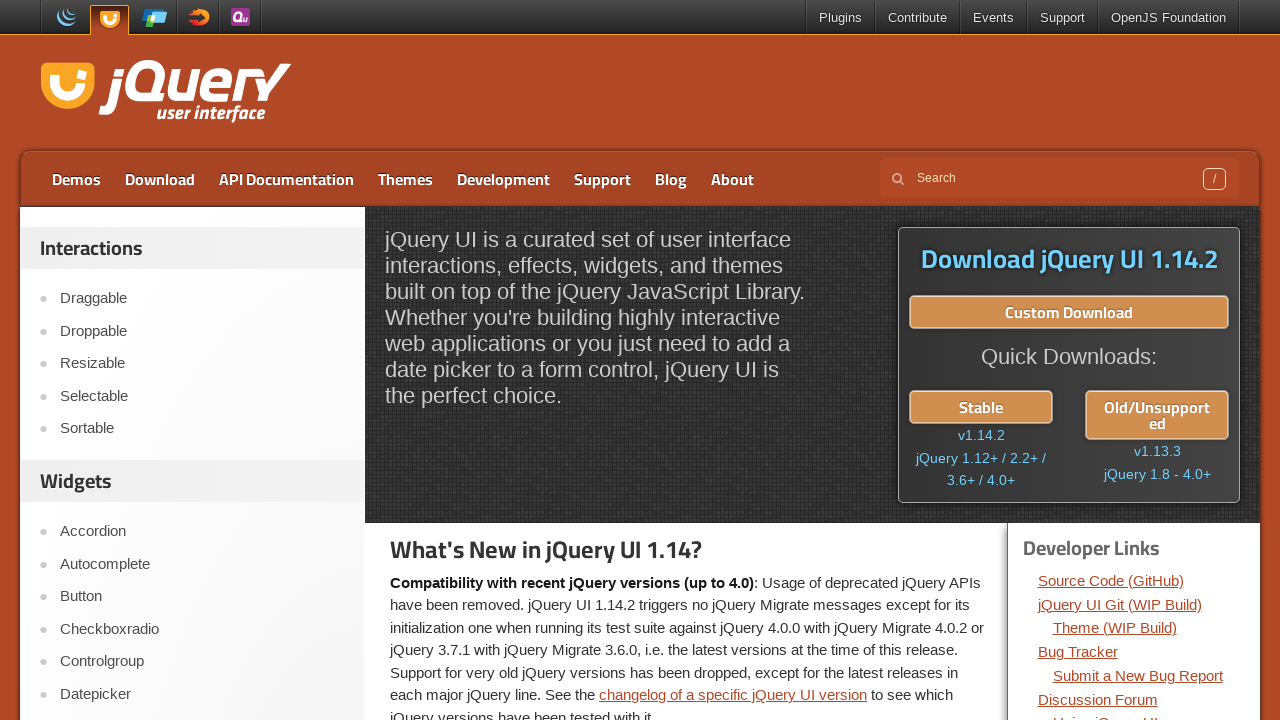

Clicked on Menu link in the navigation at (202, 360) on text=Menu
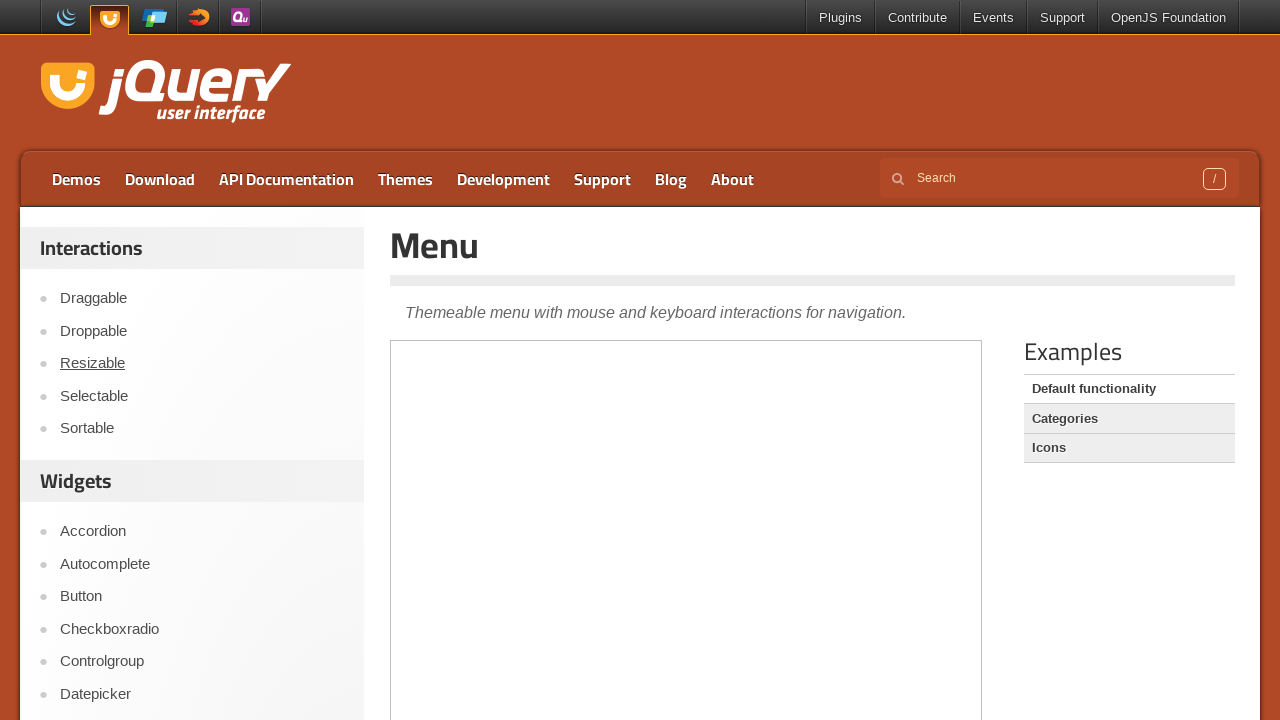

Located the demo iframe
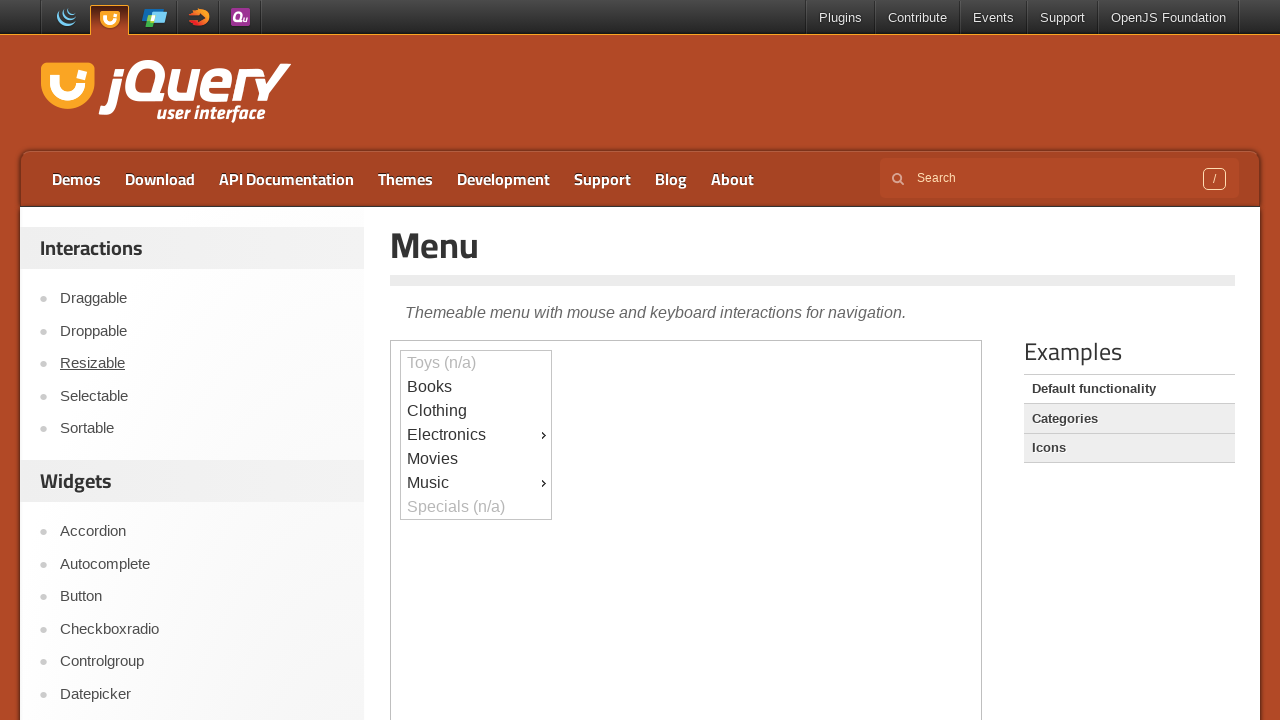

Clicked on menu item within the jQuery UI Menu demo iframe at (476, 387) on iframe.demo-frame >> nth=0 >> internal:control=enter-frame >> #ui-id-2
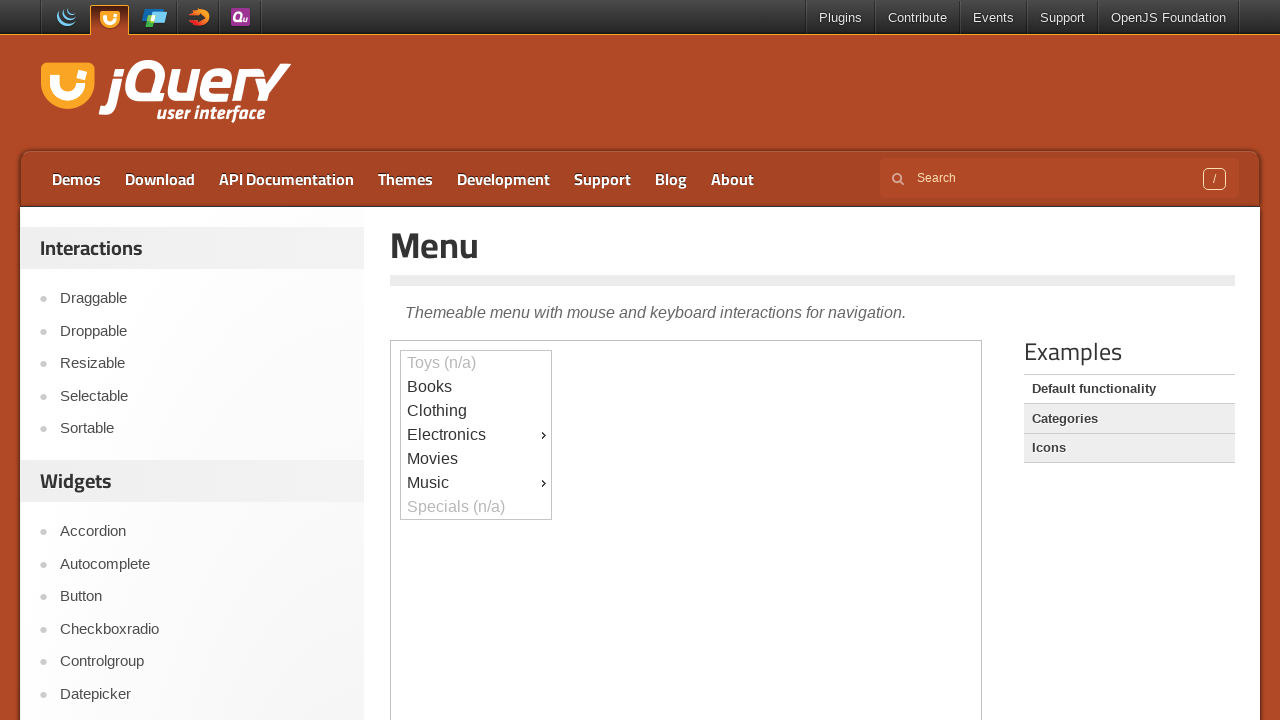

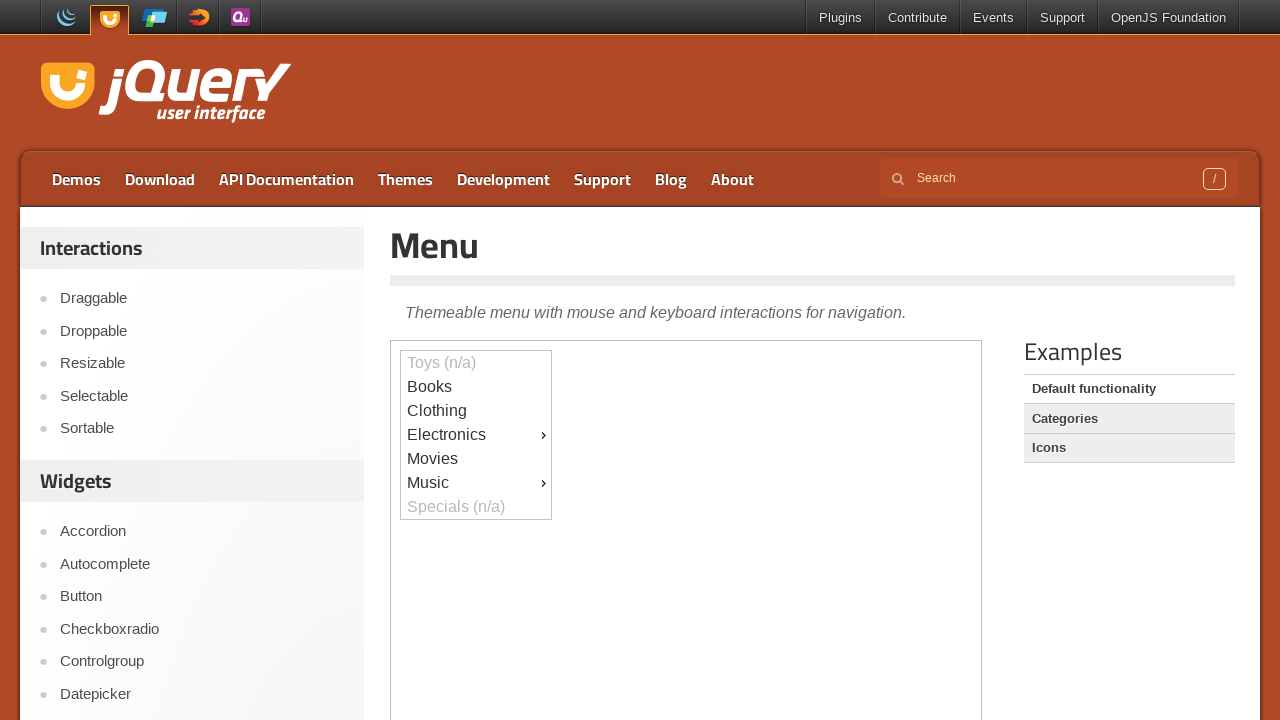